Tests AJAX functionality by clicking a button and waiting for dynamically loaded content to appear

Starting URL: http://uitestingplayground.com/ajax

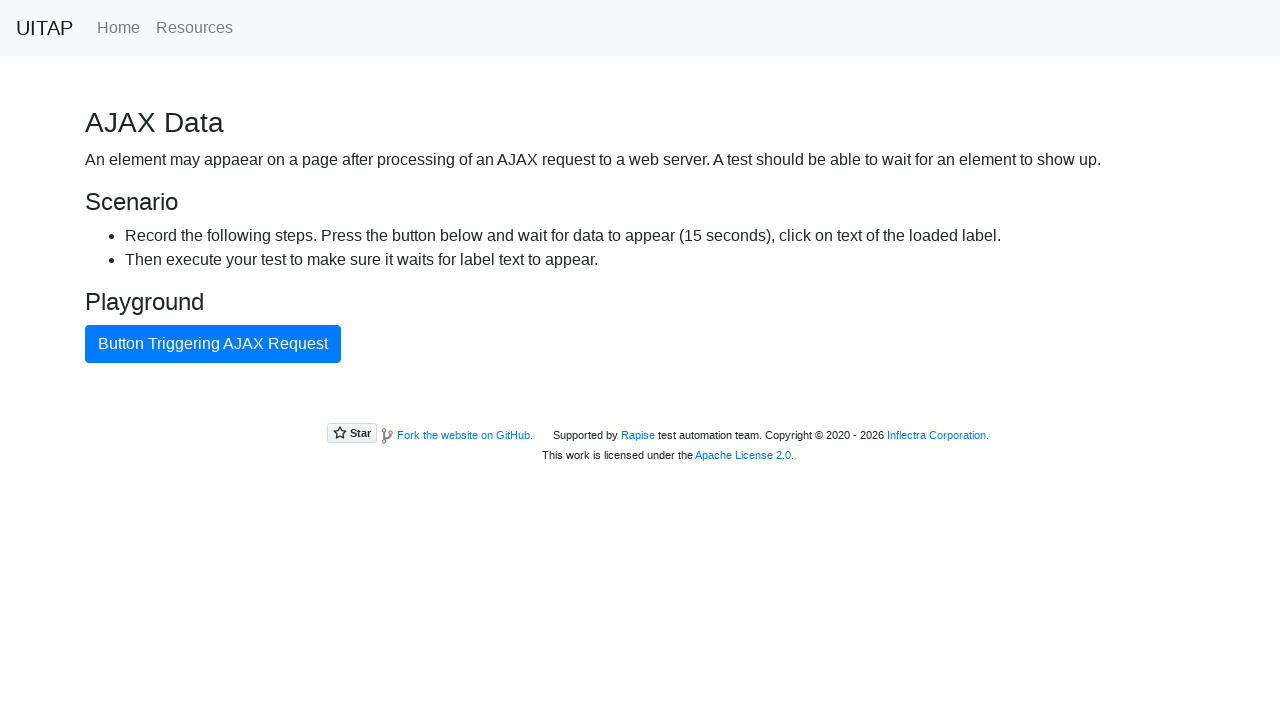

Clicked AJAX button to trigger dynamic content loading at (213, 344) on #ajaxButton
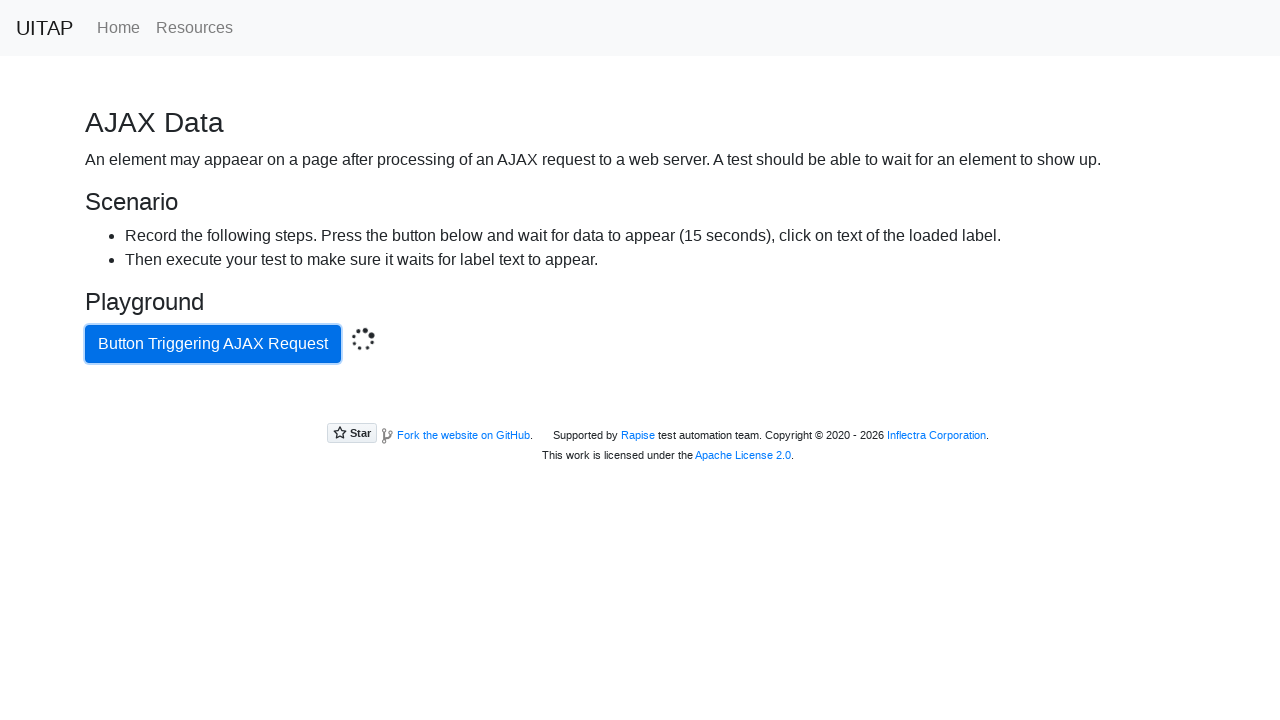

Waited for AJAX content to load and become visible
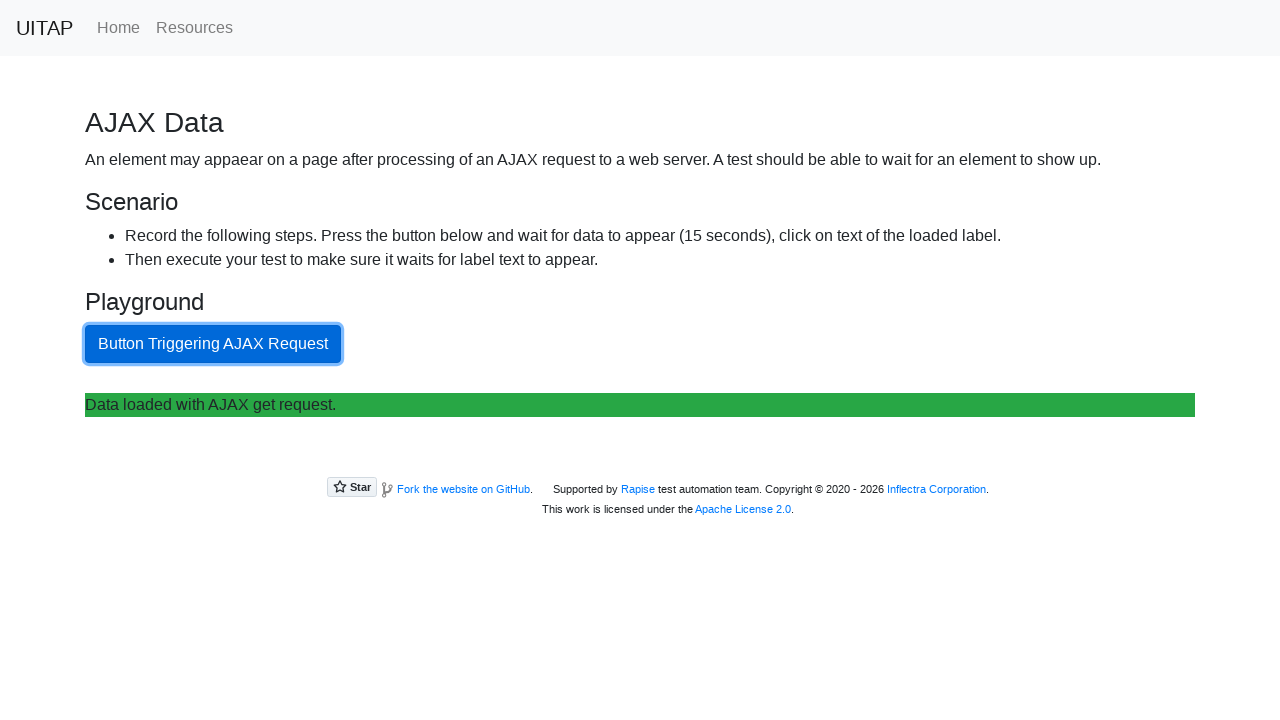

Retrieved text from dynamically loaded content: "Data loaded with AJAX get request."
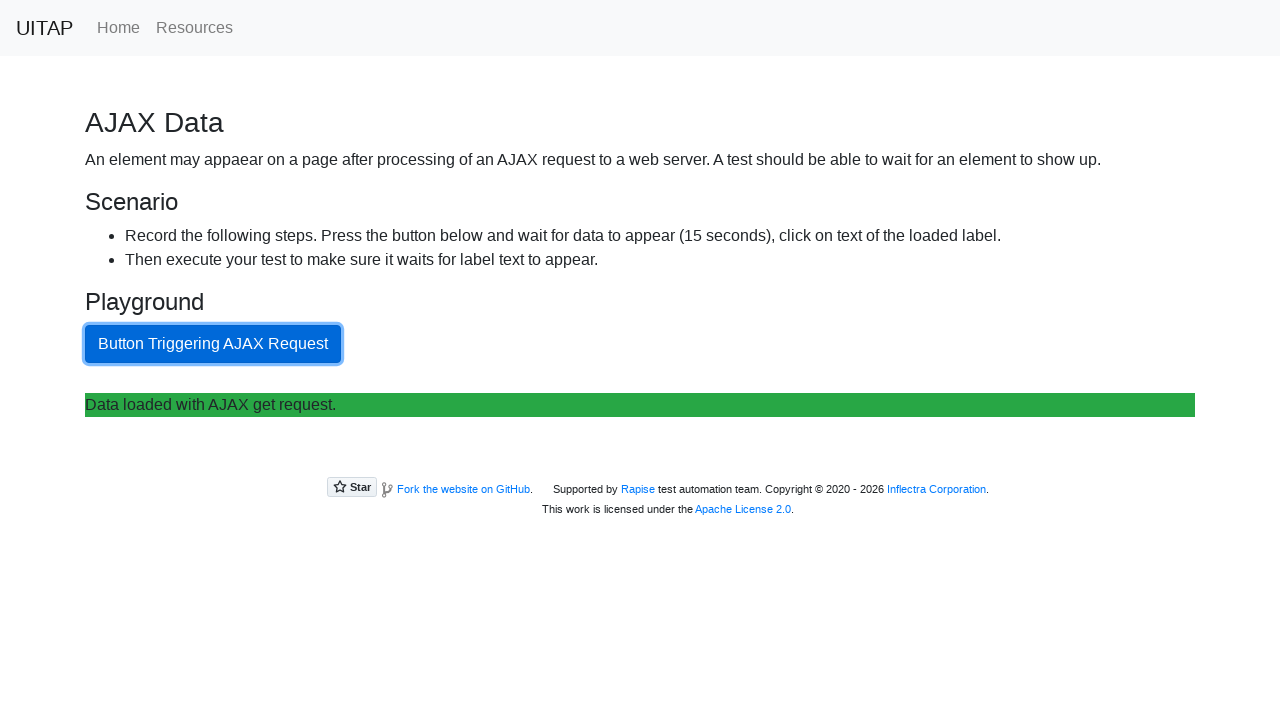

Printed AJAX response text to console
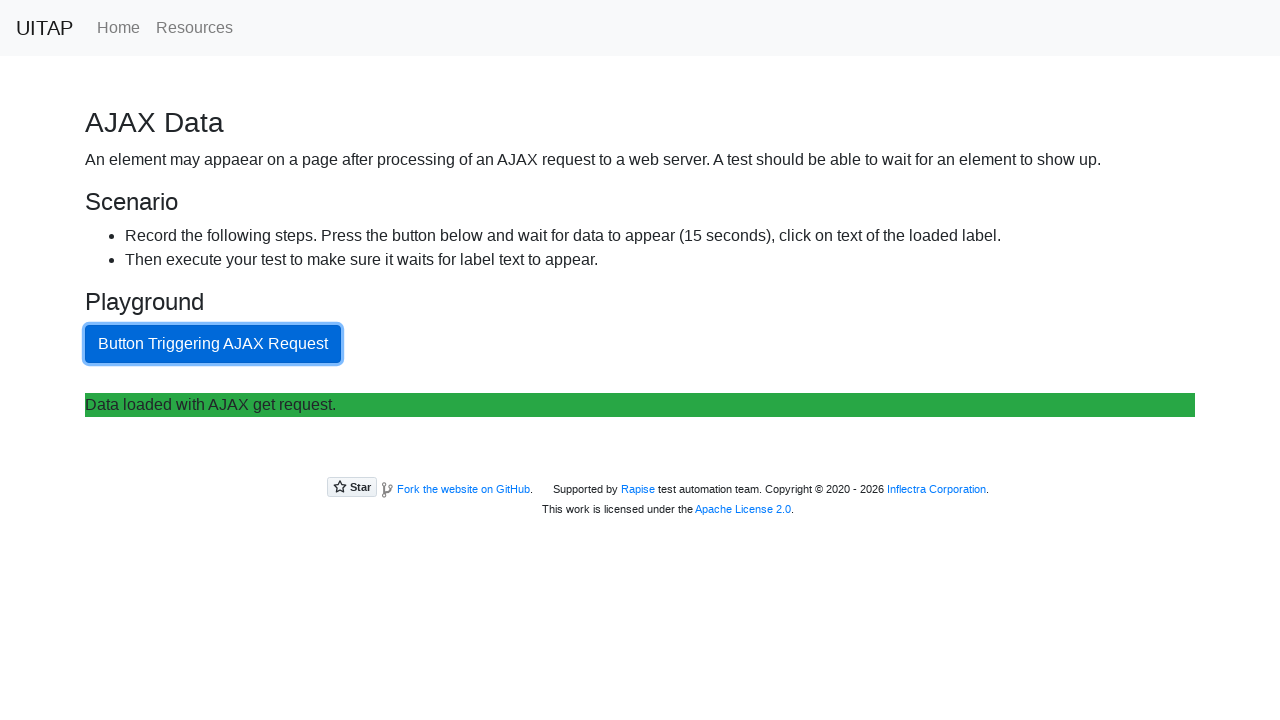

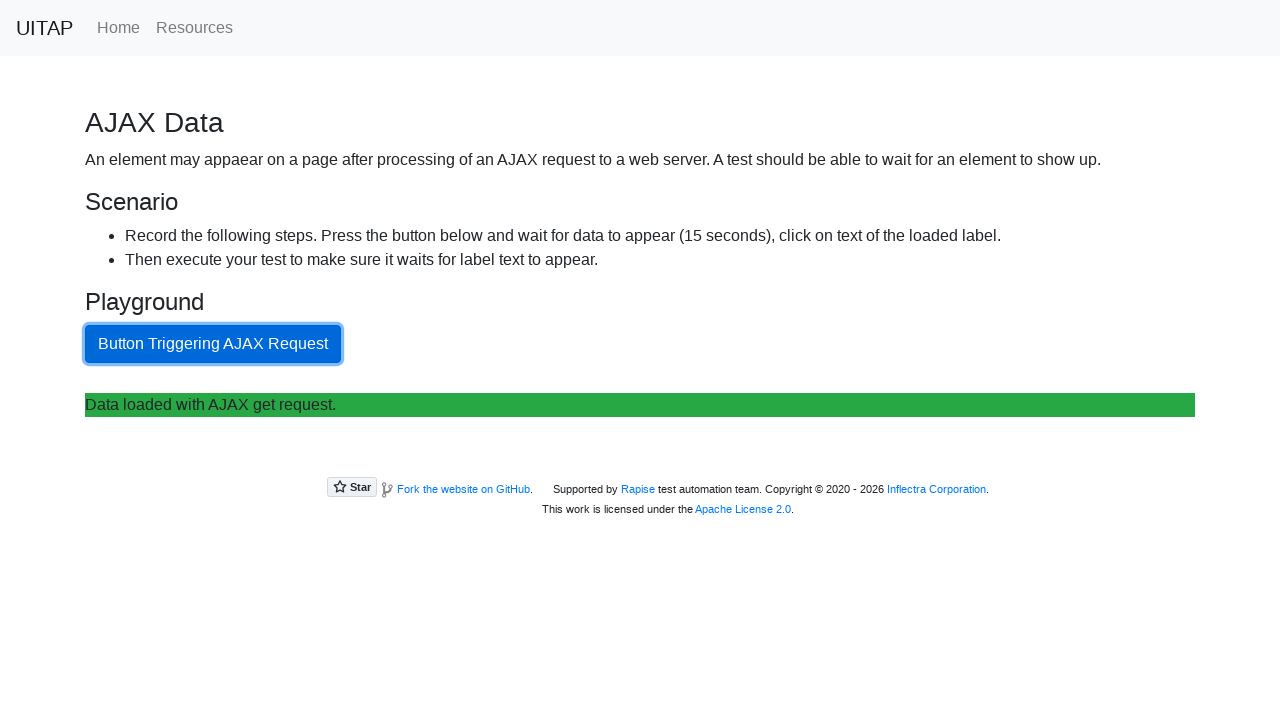